Navigates to the DemoQA homepage and clicks on the Elements tile to verify navigation to the Elements page

Starting URL: https://demoqa.com

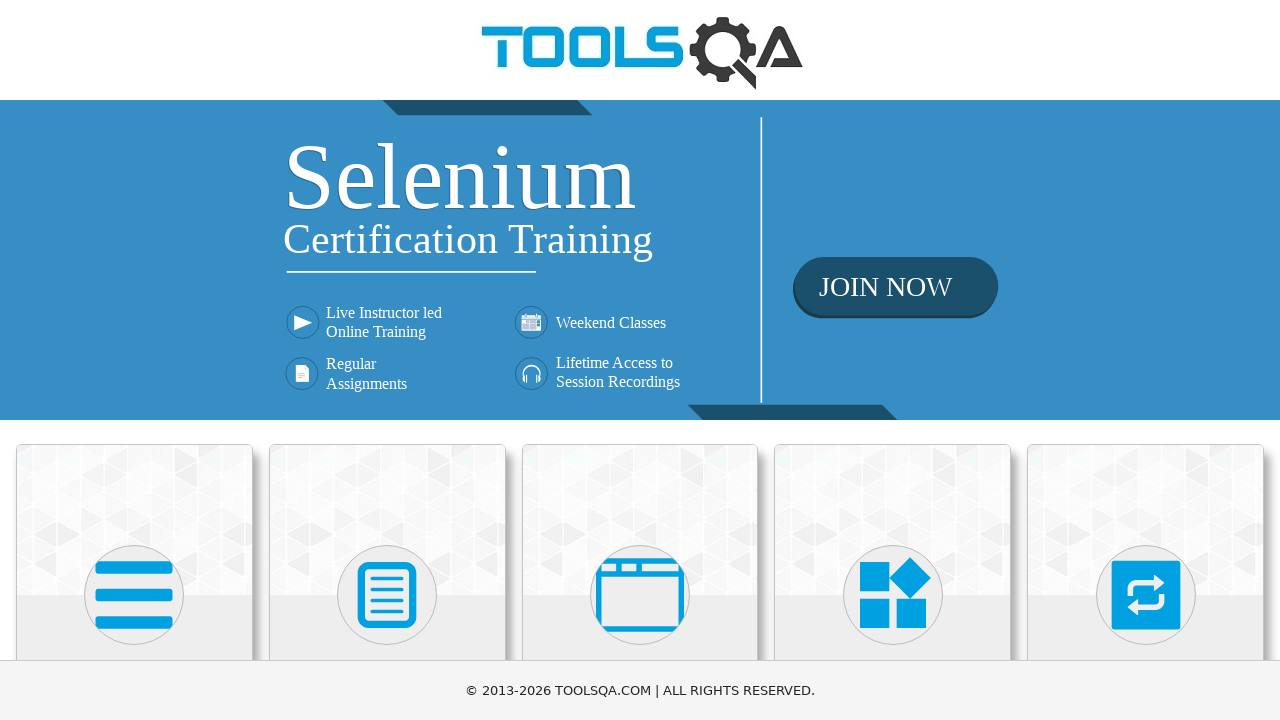

Clicked on the Elements tile at (134, 360) on xpath=//h5[contains(text(),'Elements')]
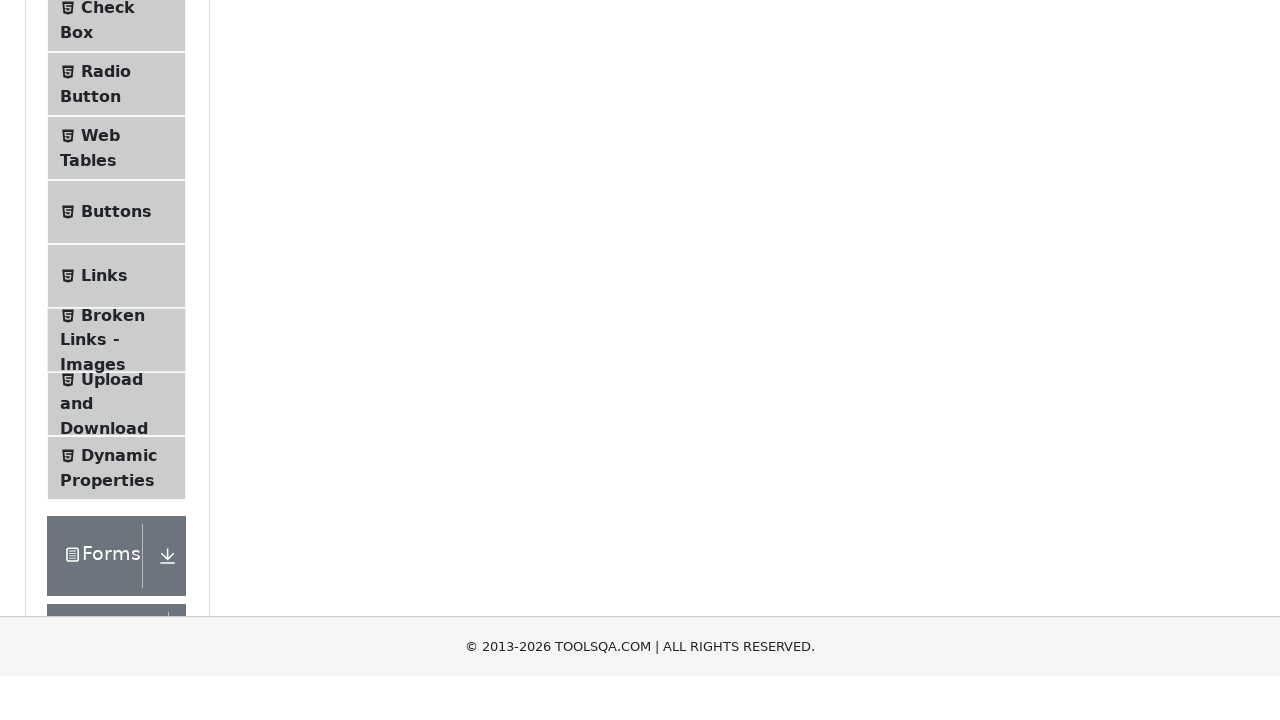

Elements page loaded successfully
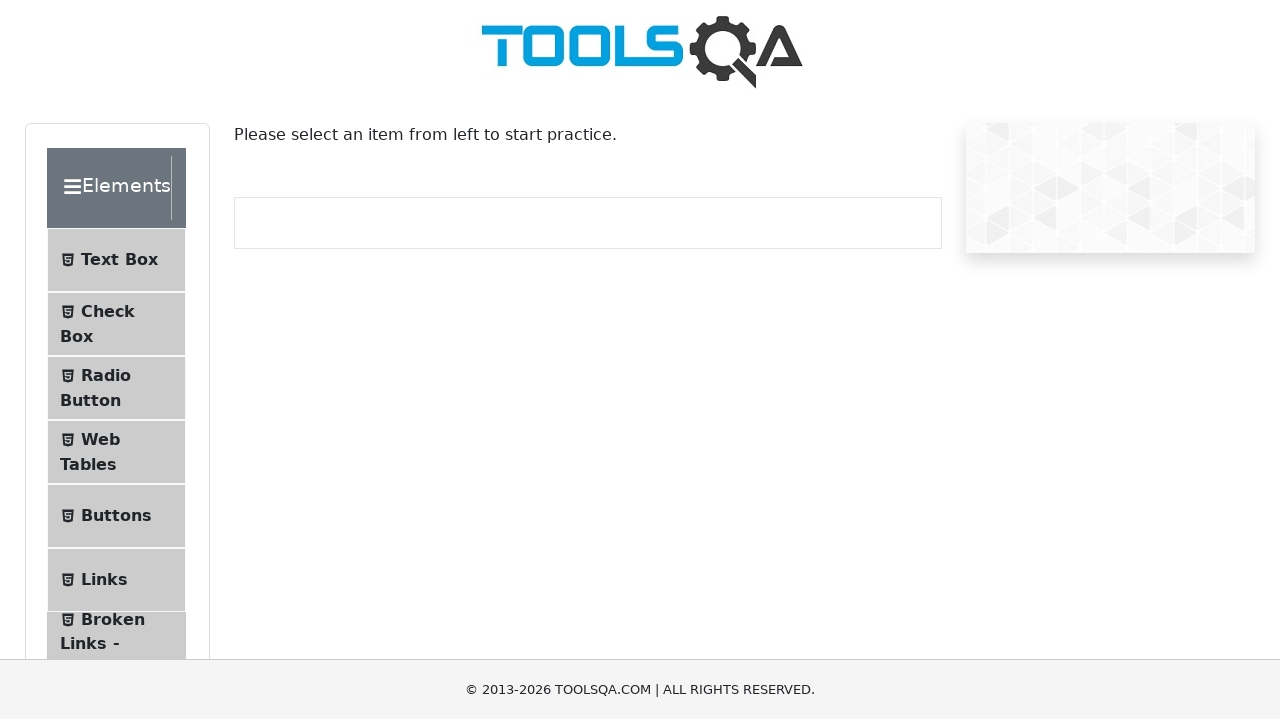

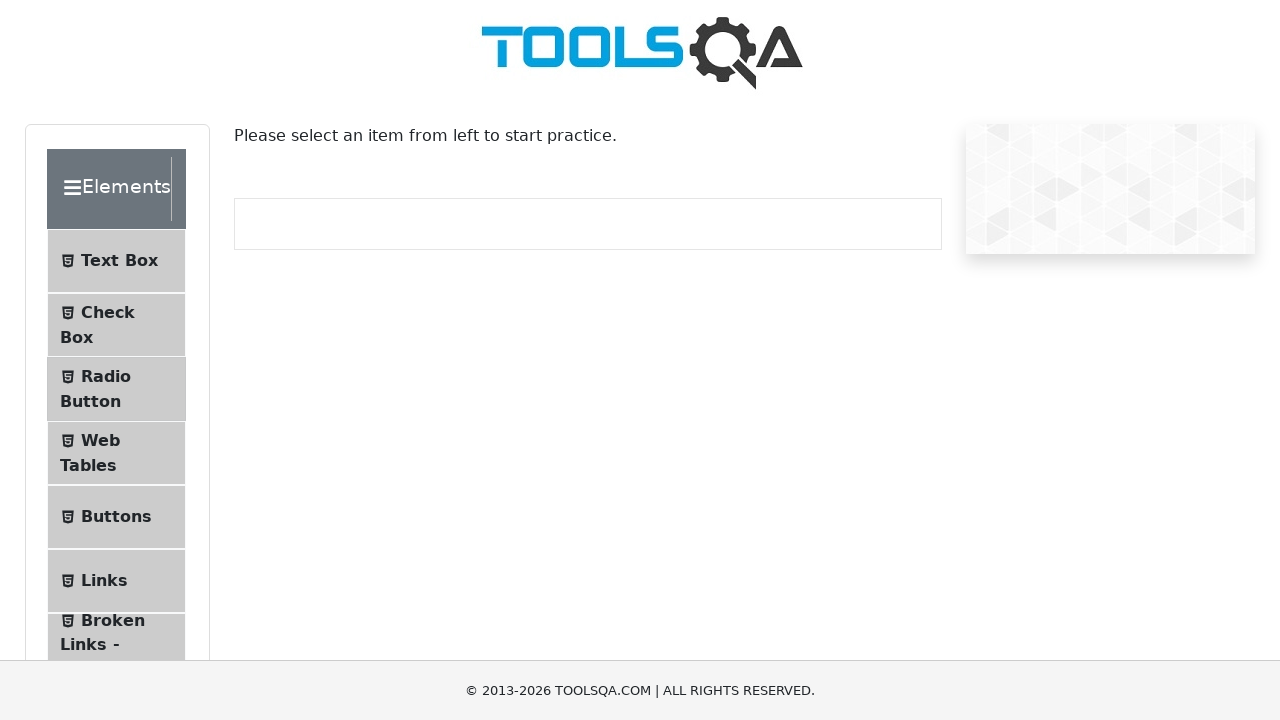